Tests a math quiz page by reading two numbers, calculating their sum, selecting the result from a dropdown, and submitting the form

Starting URL: https://suninjuly.github.io/selects2.html

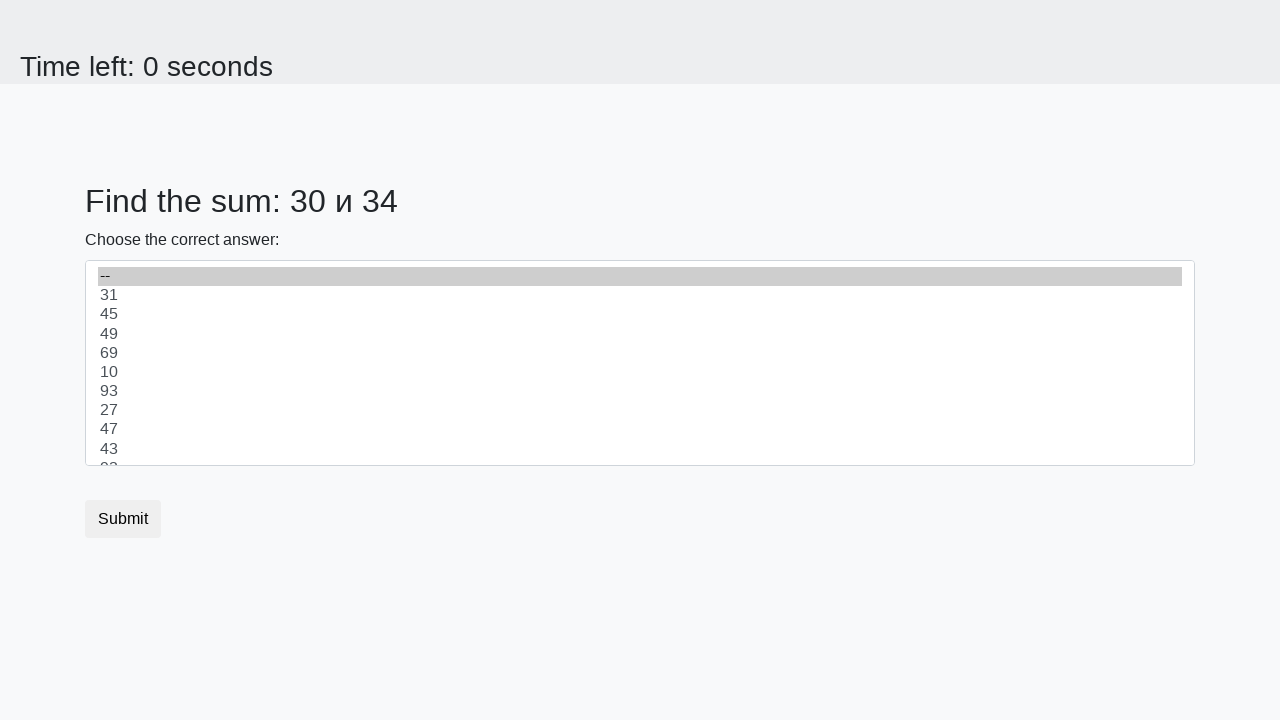

Retrieved first number from page element #num1
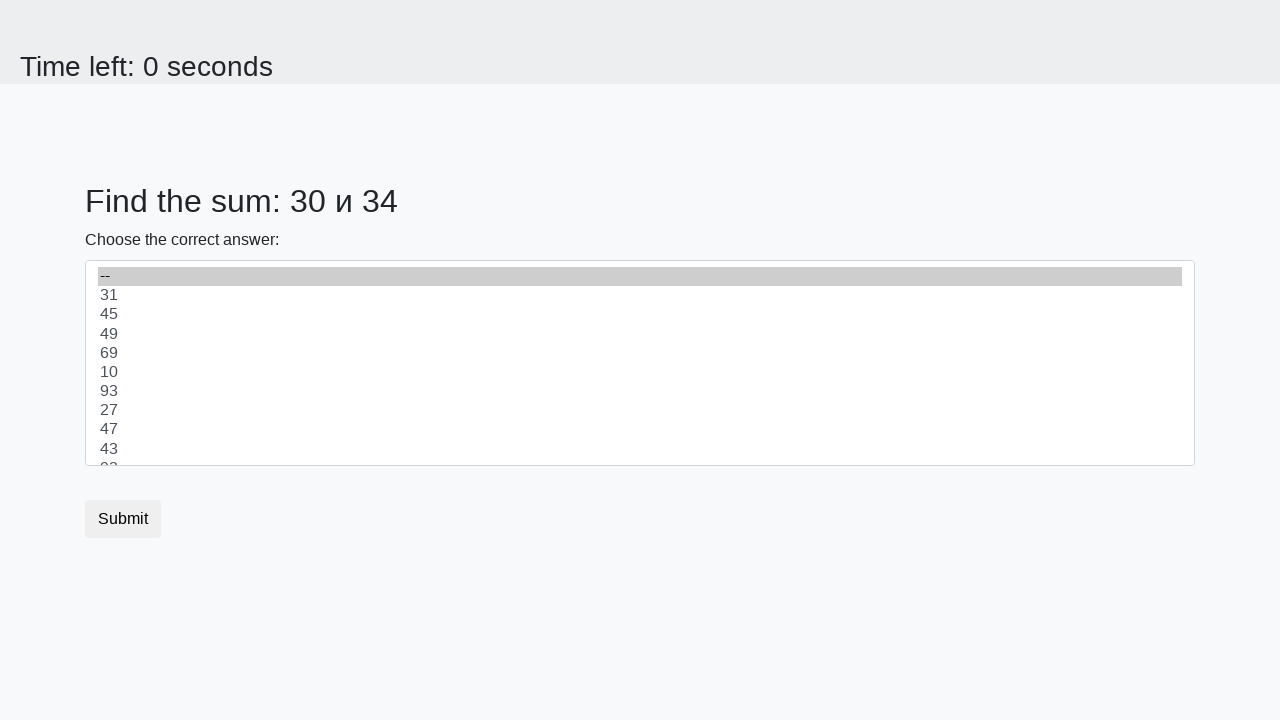

Retrieved second number from page element #num2
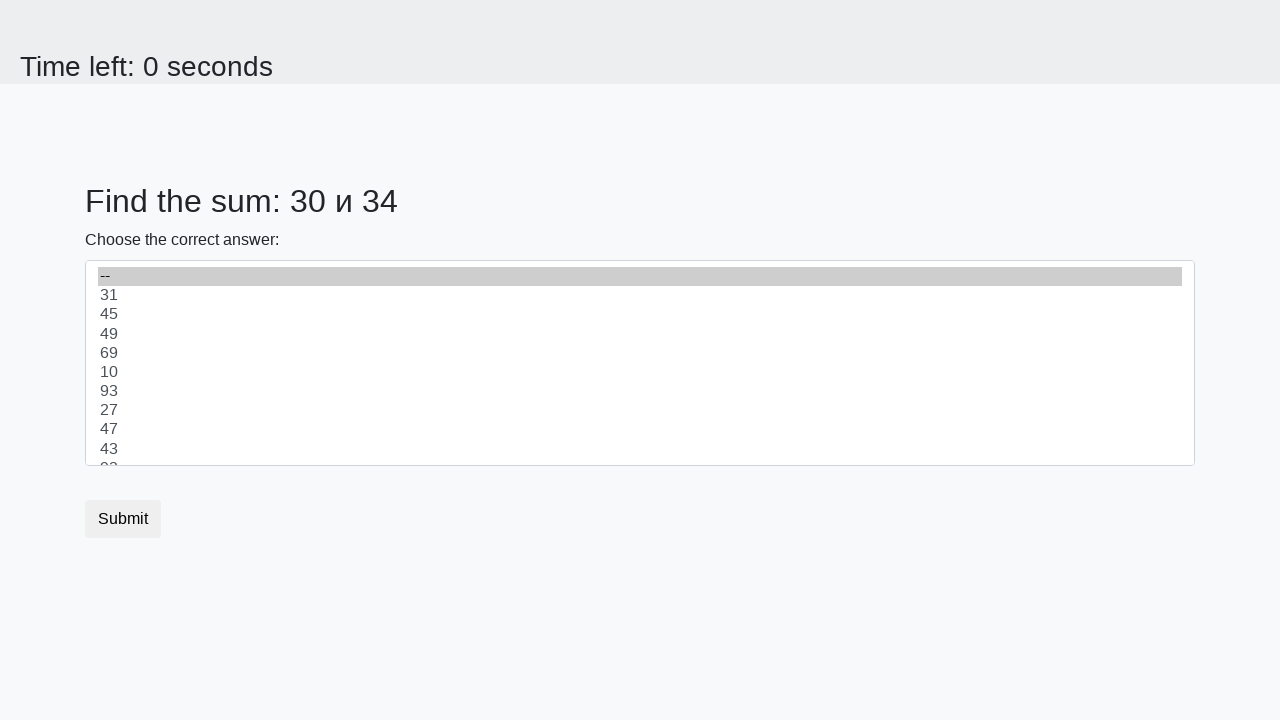

Calculated sum: 30 + 34 = 64
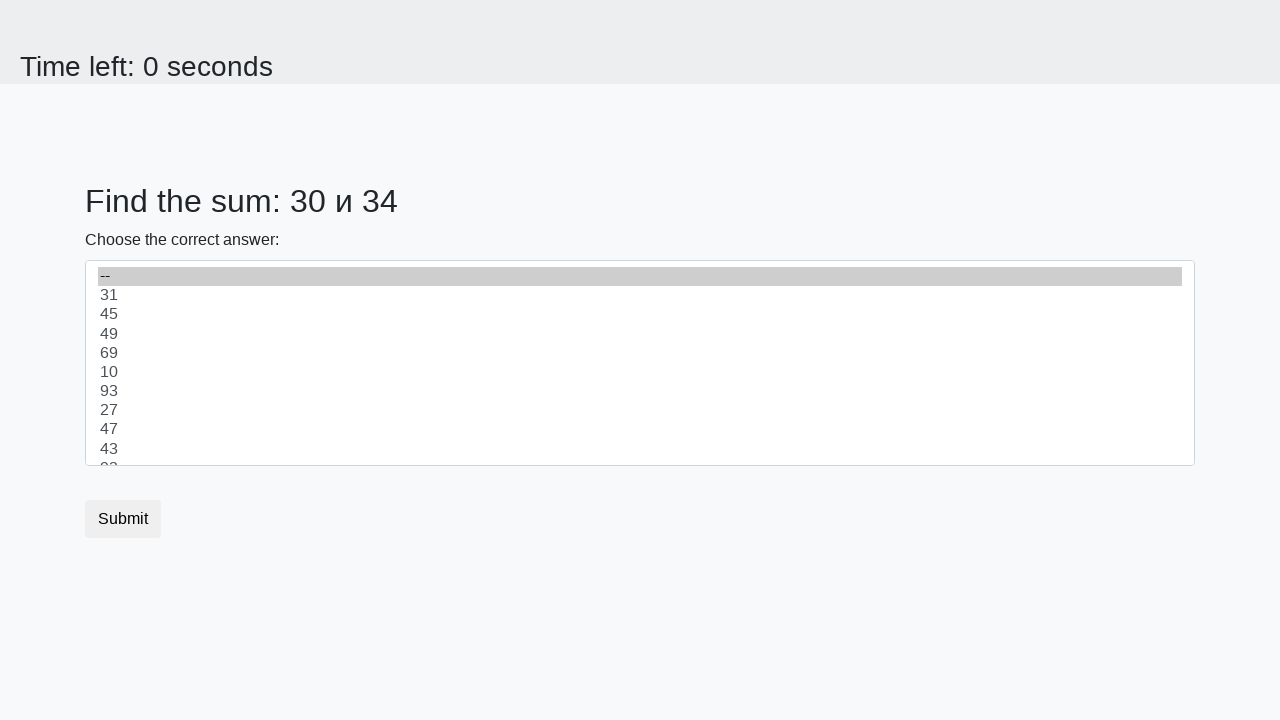

Selected calculated result 64 from dropdown menu on select#dropdown.custom-select
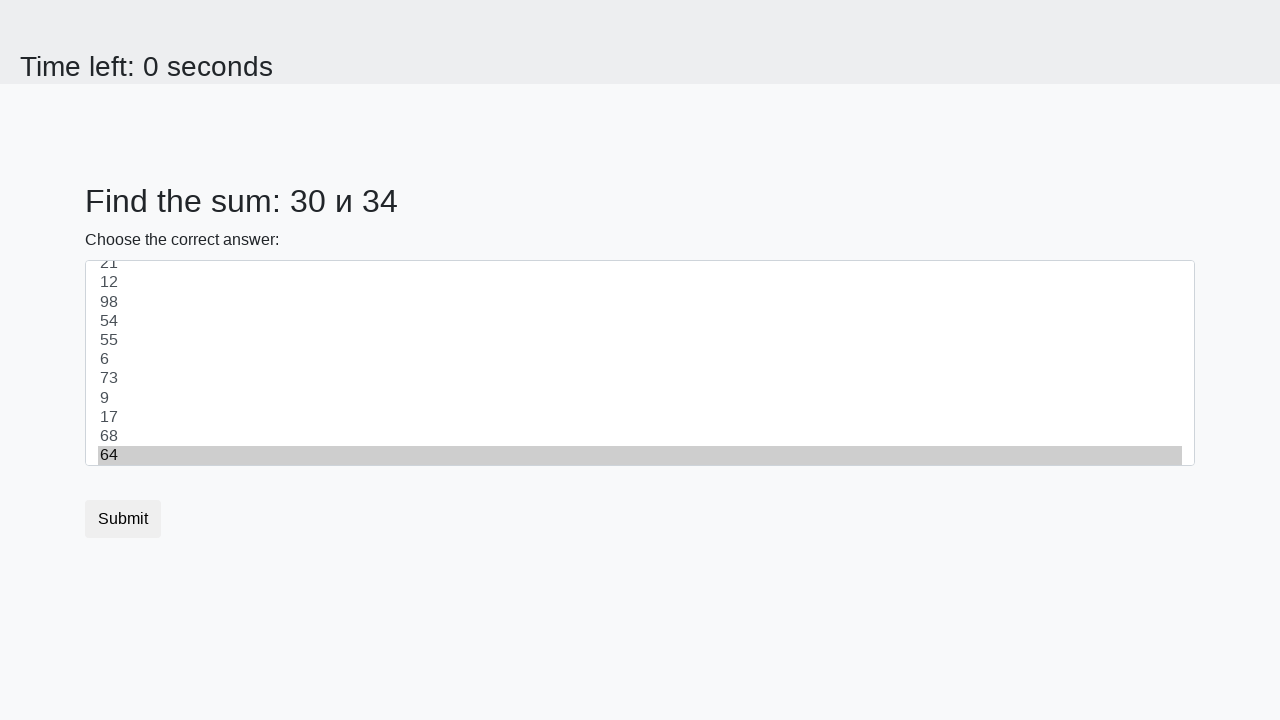

Clicked Submit button to submit the form at (123, 519) on button[type='submit']:has-text('Submit')
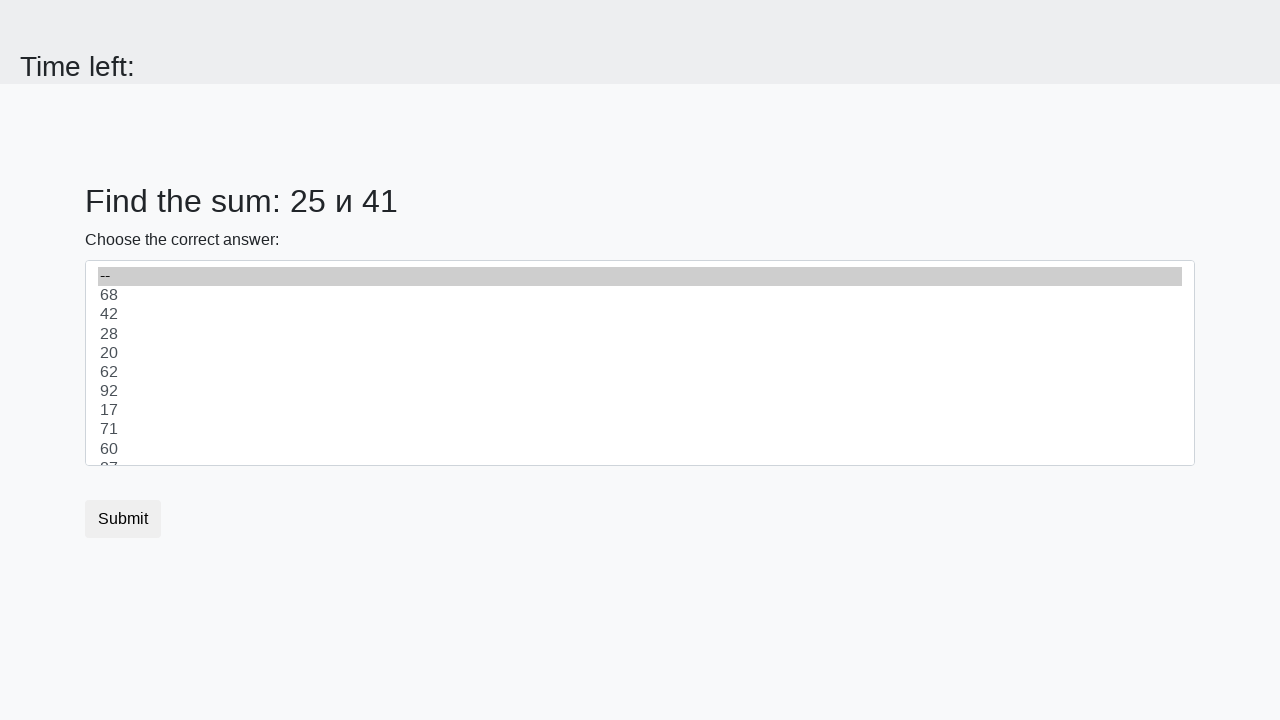

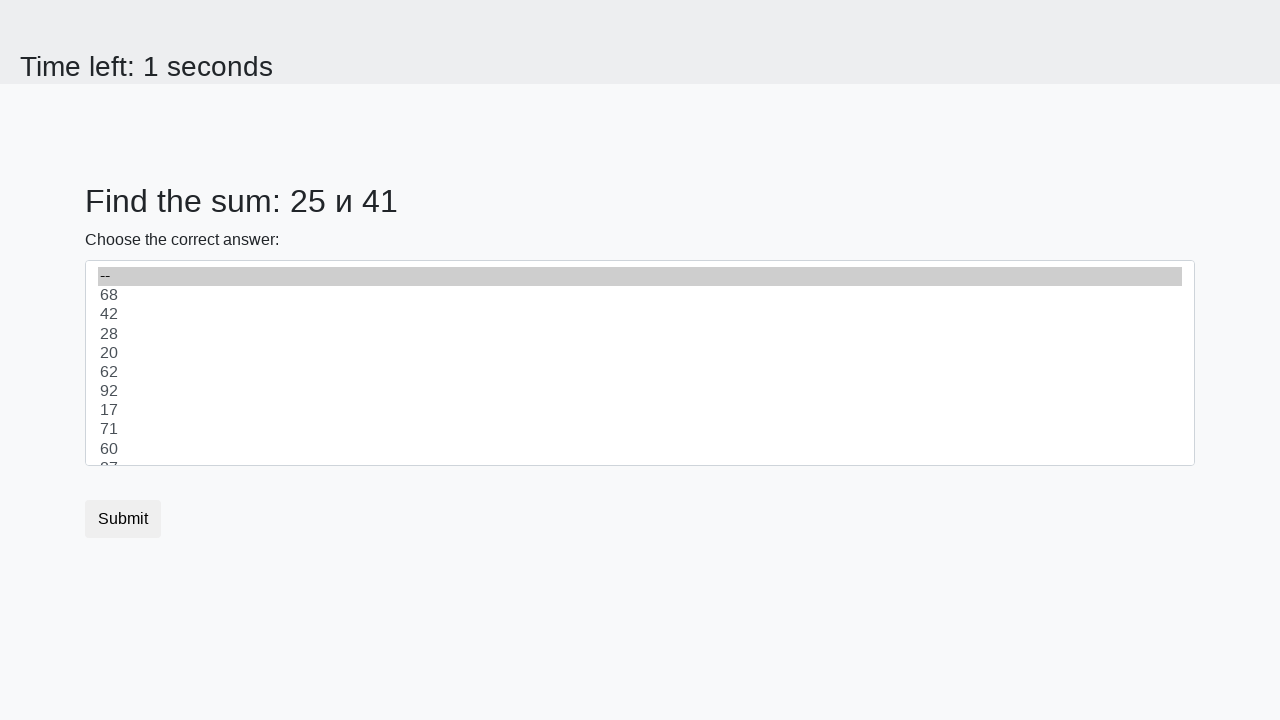